Tests navigation on a Selenium course content page by expanding an interview questions accordion and clicking on a CTS interview questions PDF link.

Starting URL: http://greenstech.in/selenium-course-content.html

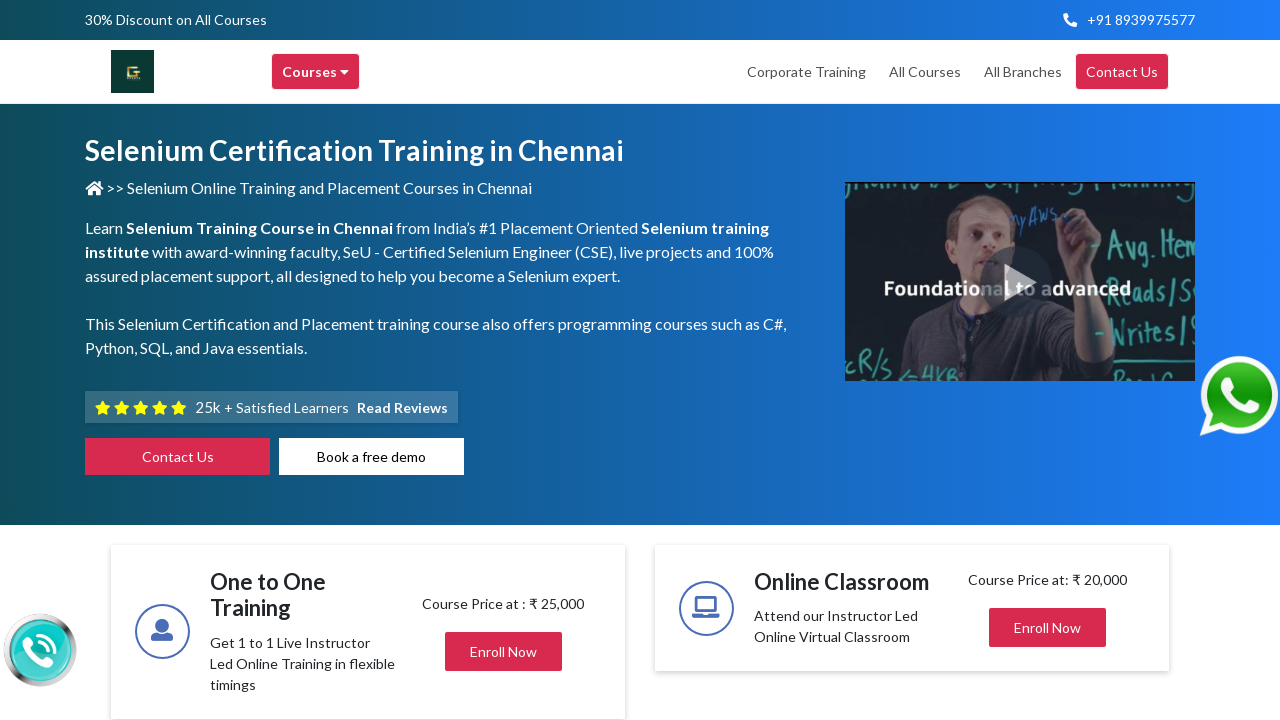

Clicked on interview questions accordion to expand it at (1048, 361) on #interview-question-accordion
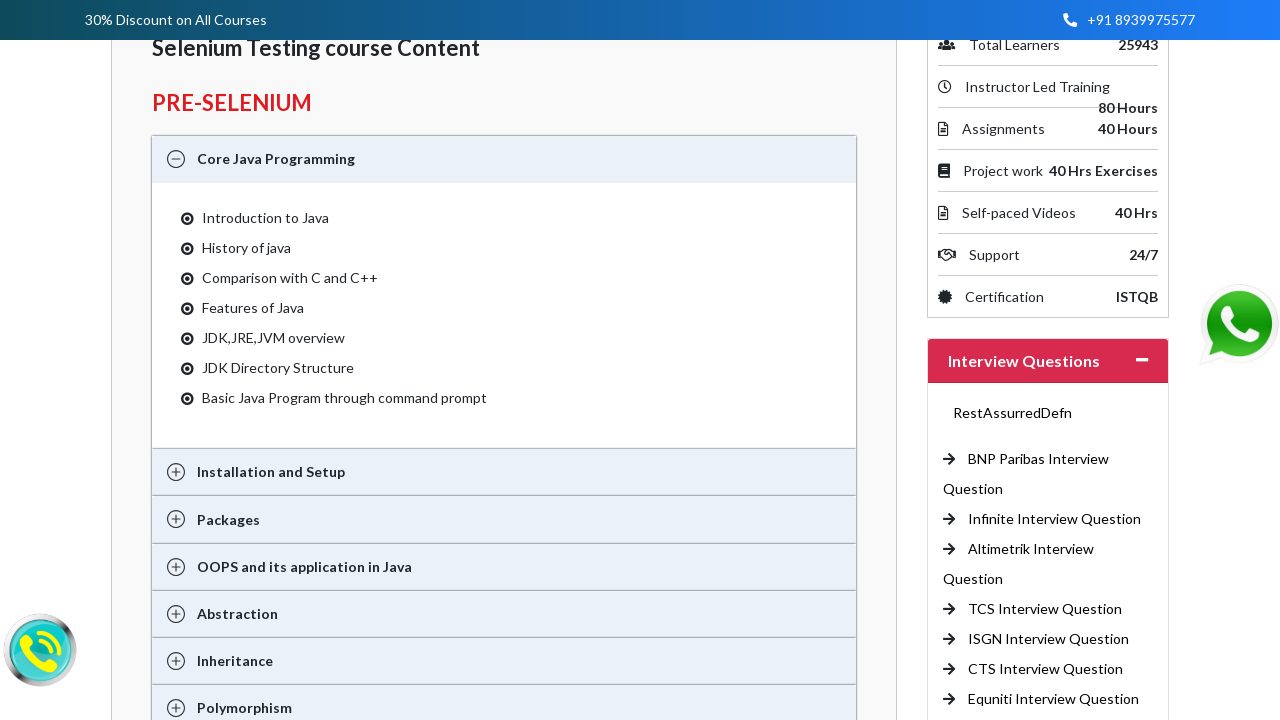

Waited for accordion to expand
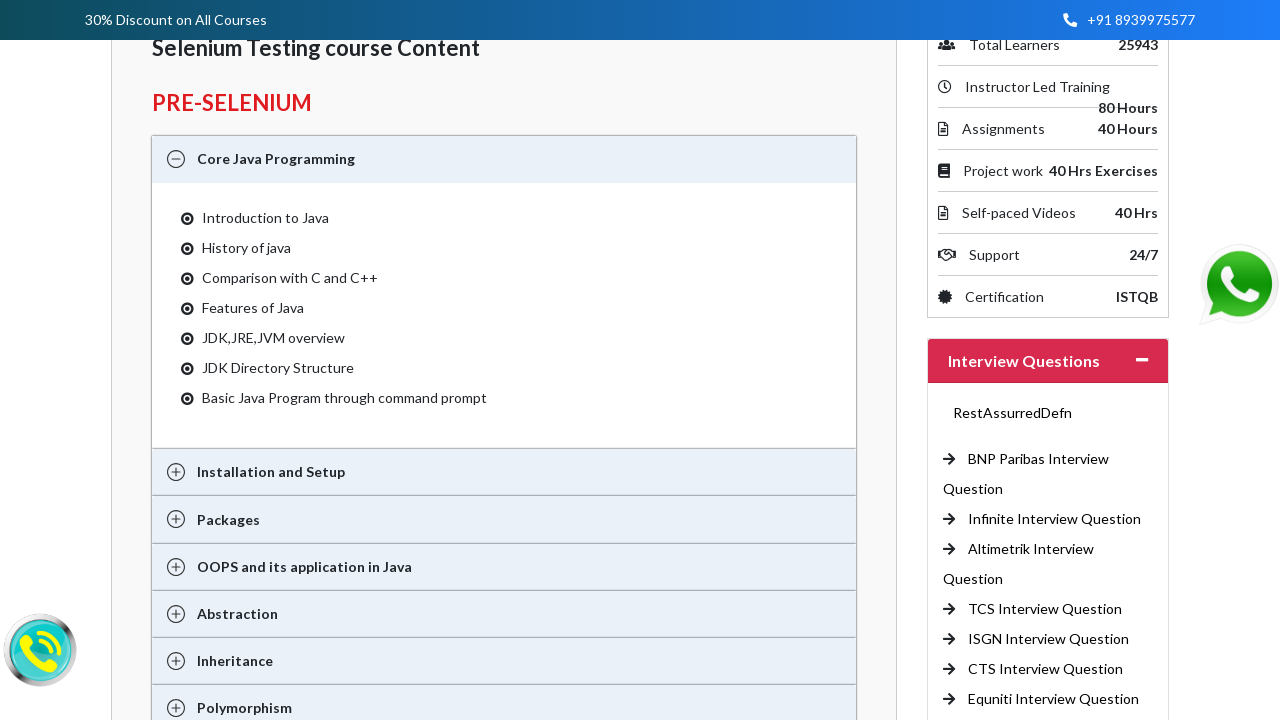

Clicked on CTS interview questions PDF link at (1046, 669) on a[href='http://traininginchennai.in/interview-questions/cts.pdf#toolbar=0']
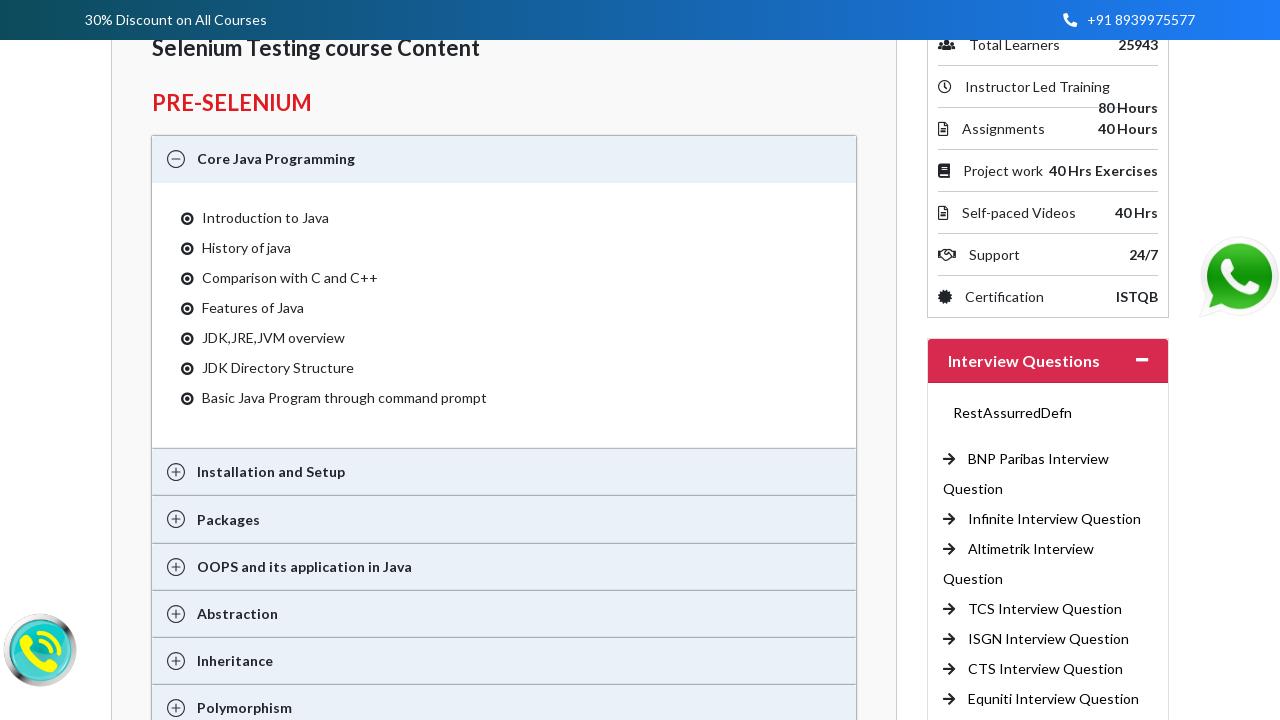

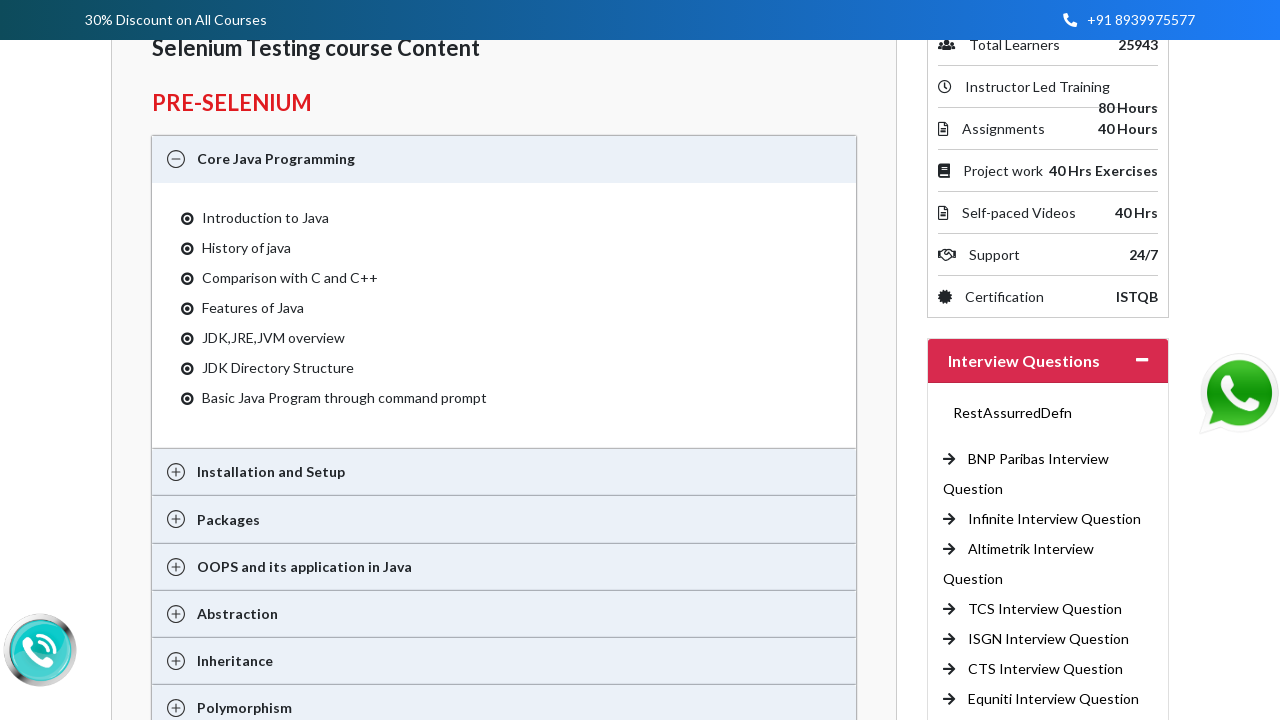